Clicks the Slow login form link under Chapter 7 and verifies navigation to the slow login form page

Starting URL: https://bonigarcia.dev/selenium-webdriver-java/

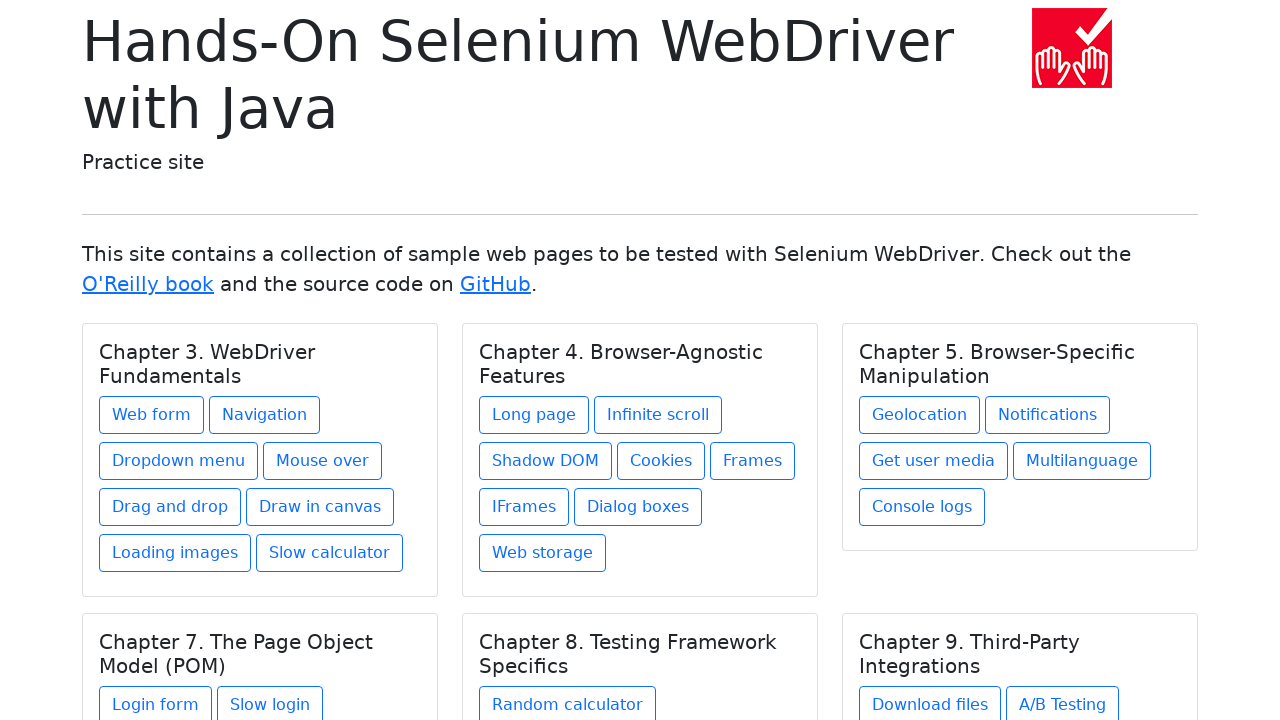

Clicked Slow login form link under Chapter 7 at (270, 701) on xpath=//h5[text() = 'Chapter 7. The Page Object Model (POM)']/../a[@href = 'logi
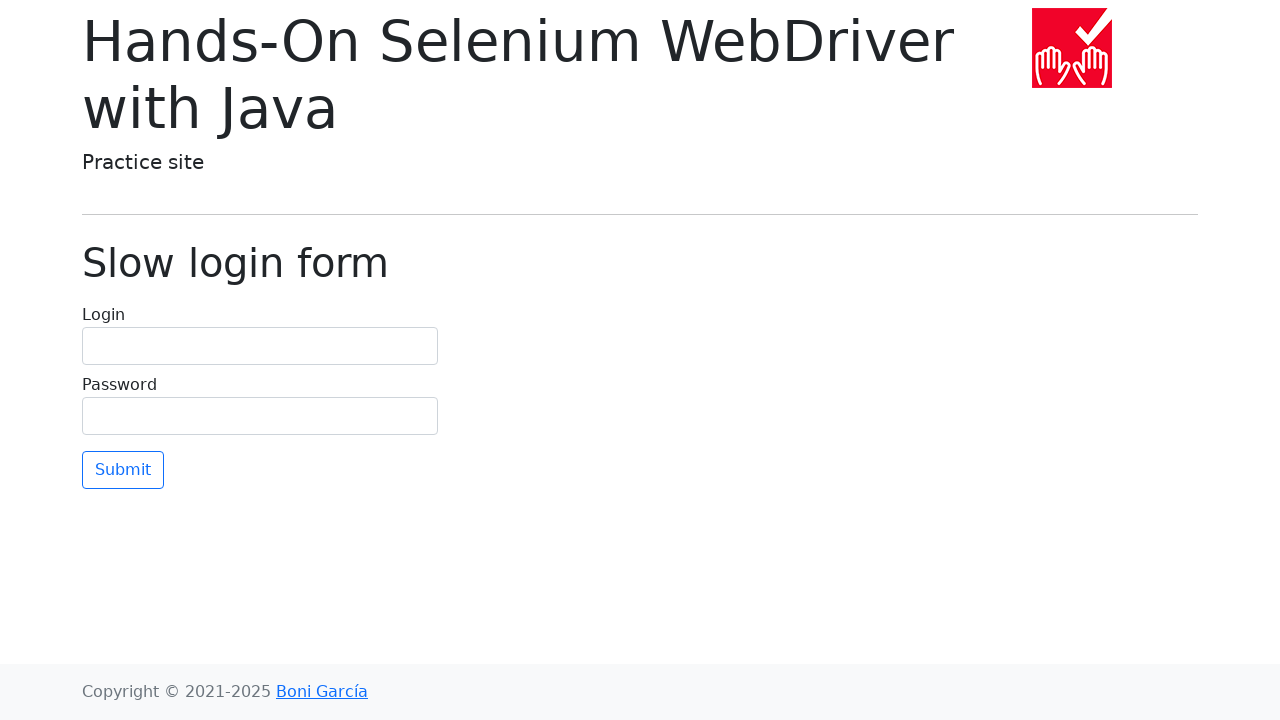

Slow login form page loaded
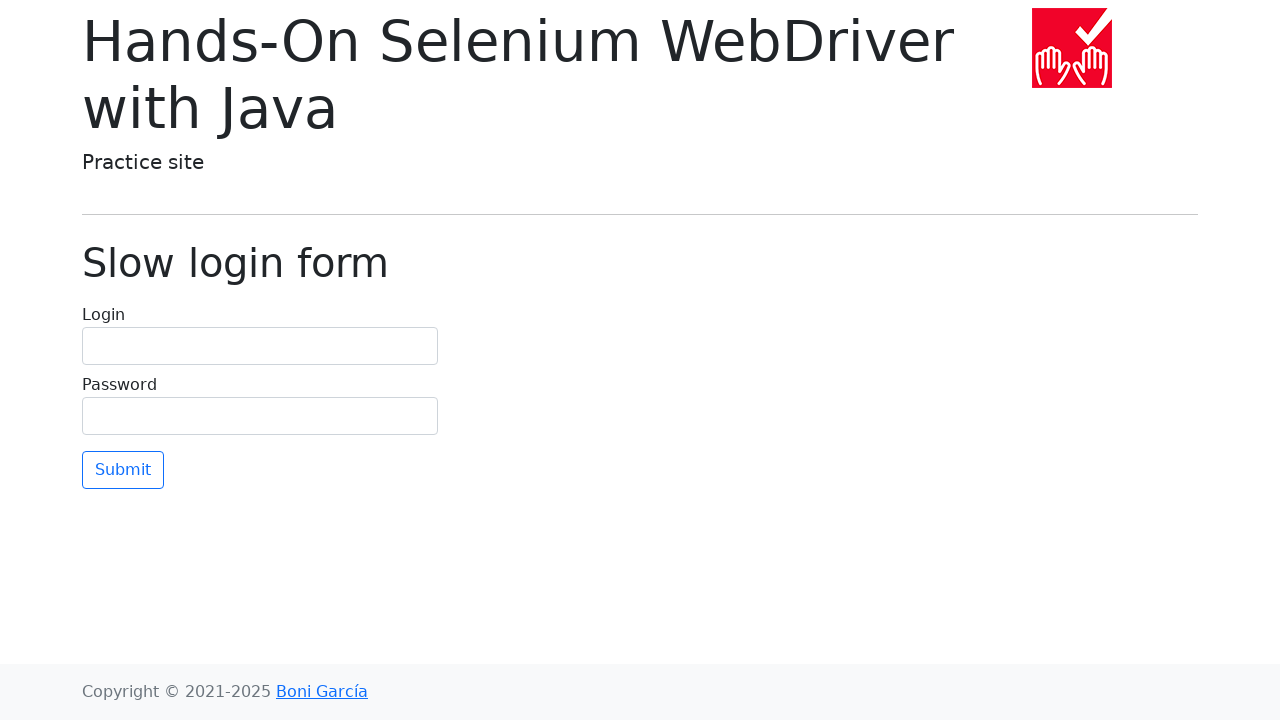

Verified navigation to correct URL: https://bonigarcia.dev/selenium-webdriver-java/login-slow.html
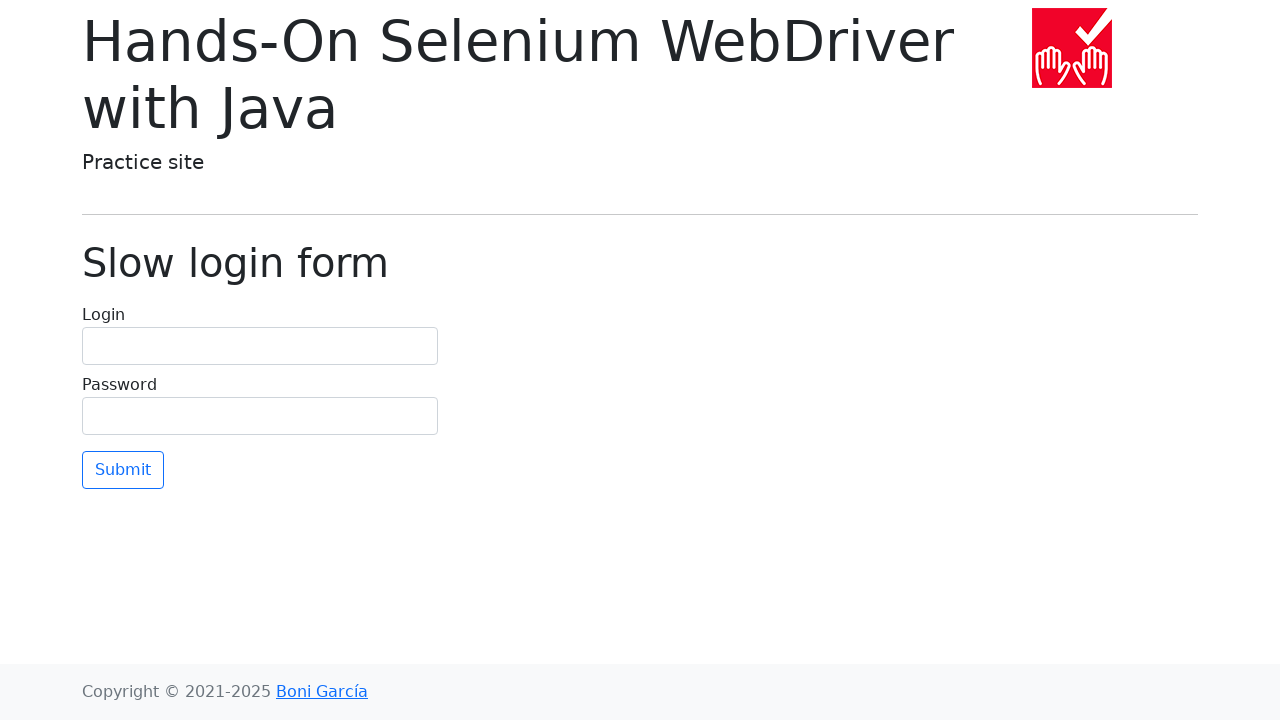

Verified page heading displays 'Slow login form'
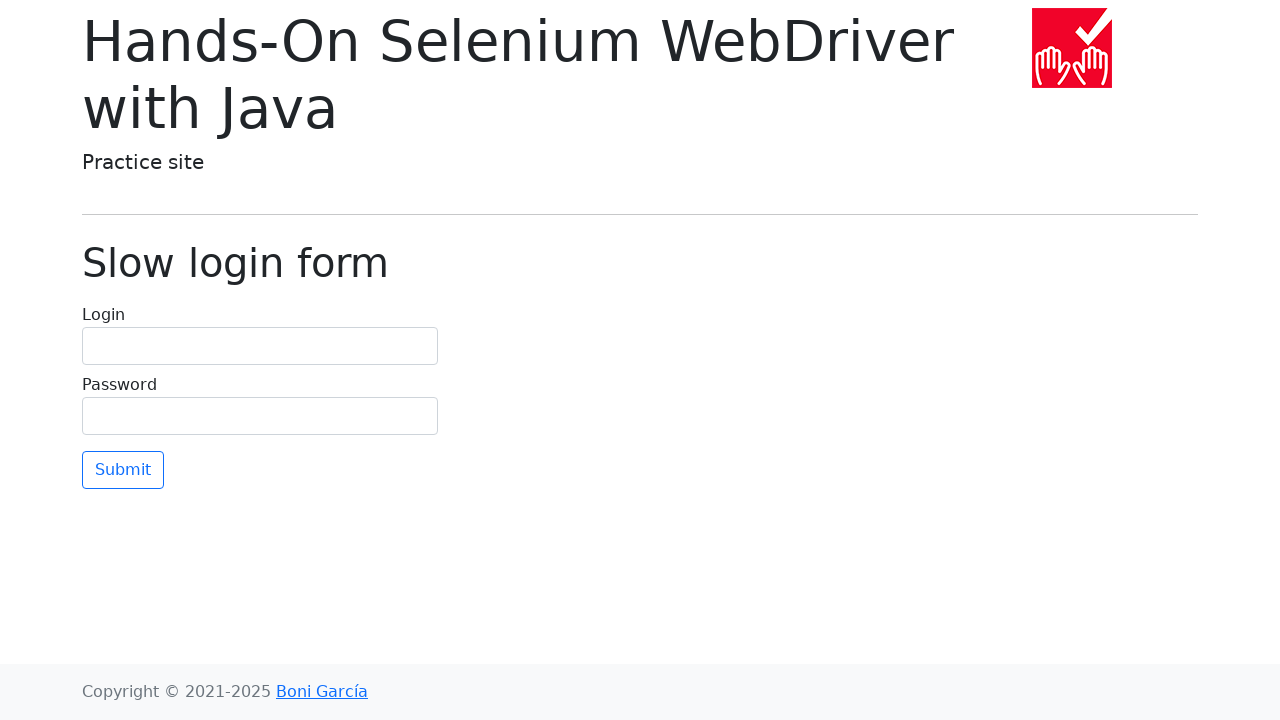

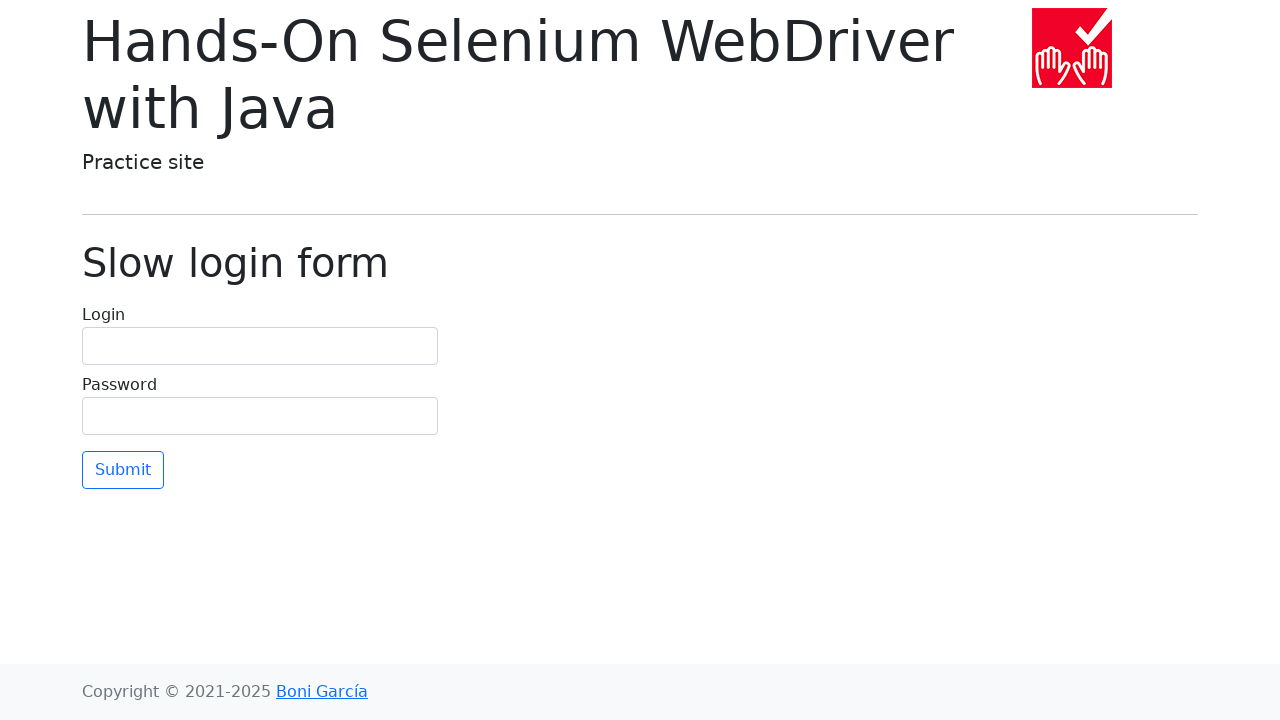